Tests that entered text is trimmed when saving edits

Starting URL: https://demo.playwright.dev/todomvc

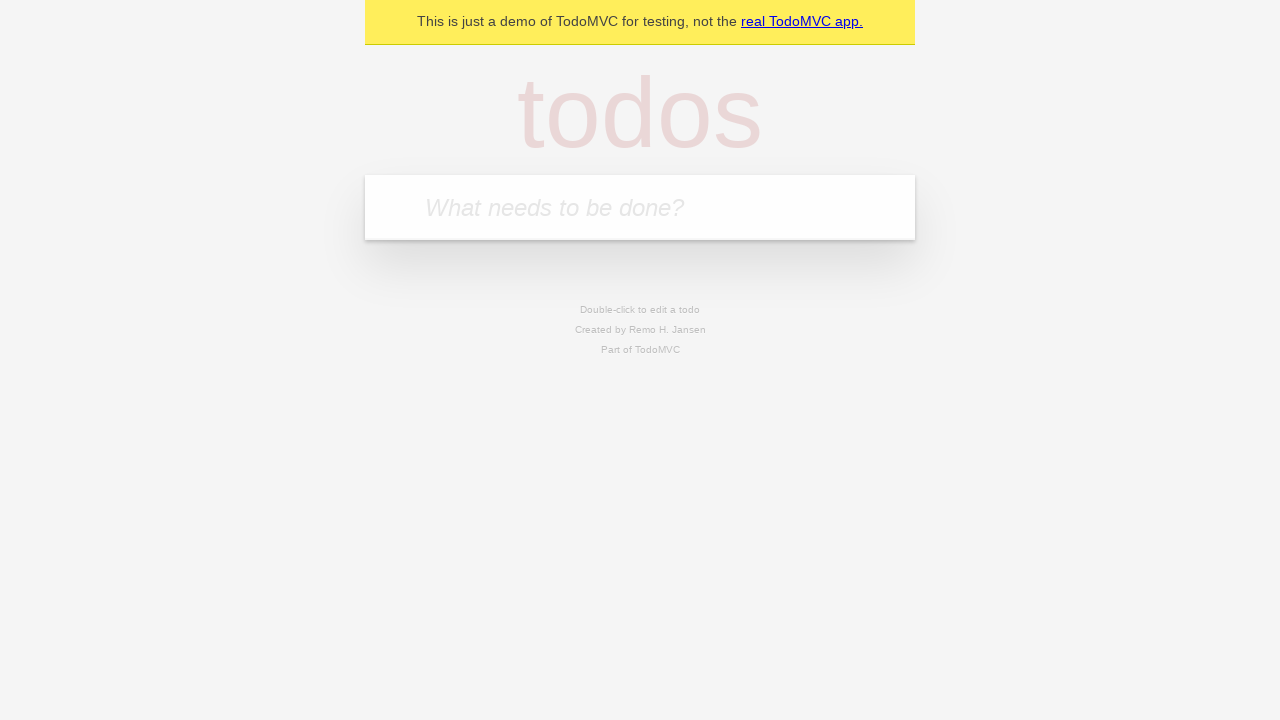

Filled todo input with 'buy some cheese' on internal:attr=[placeholder="What needs to be done?"i]
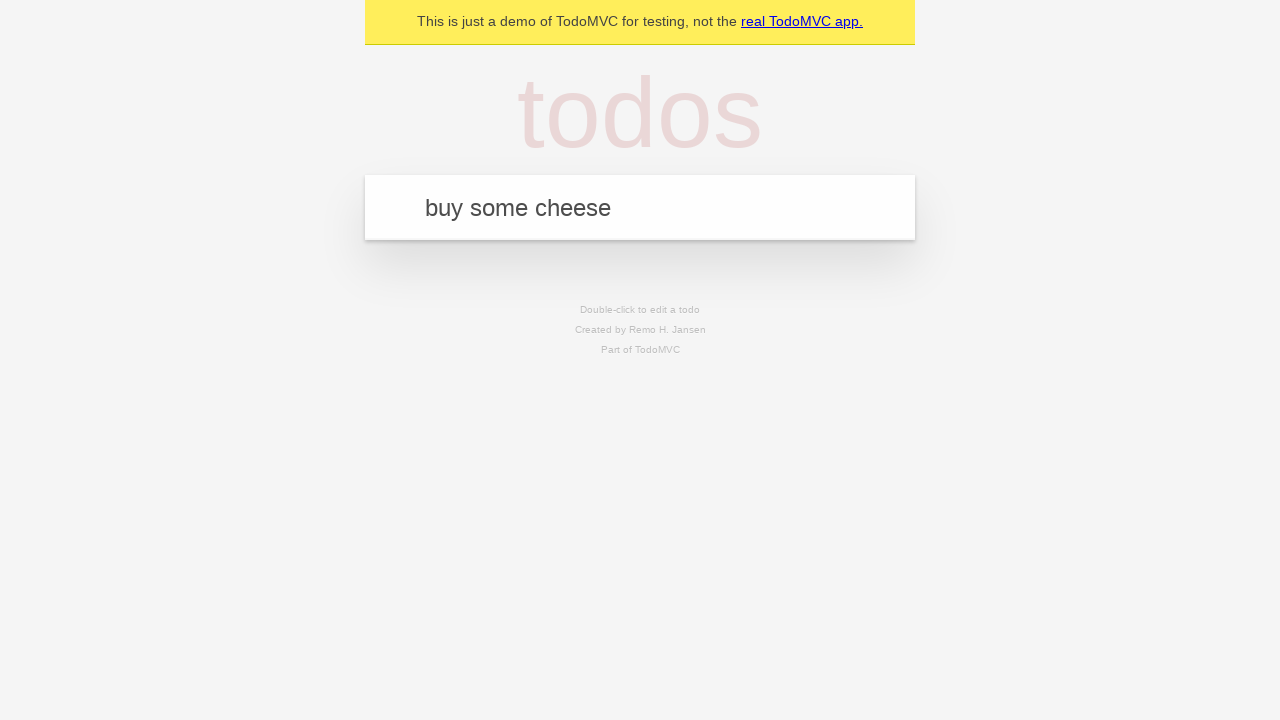

Pressed Enter to create first todo on internal:attr=[placeholder="What needs to be done?"i]
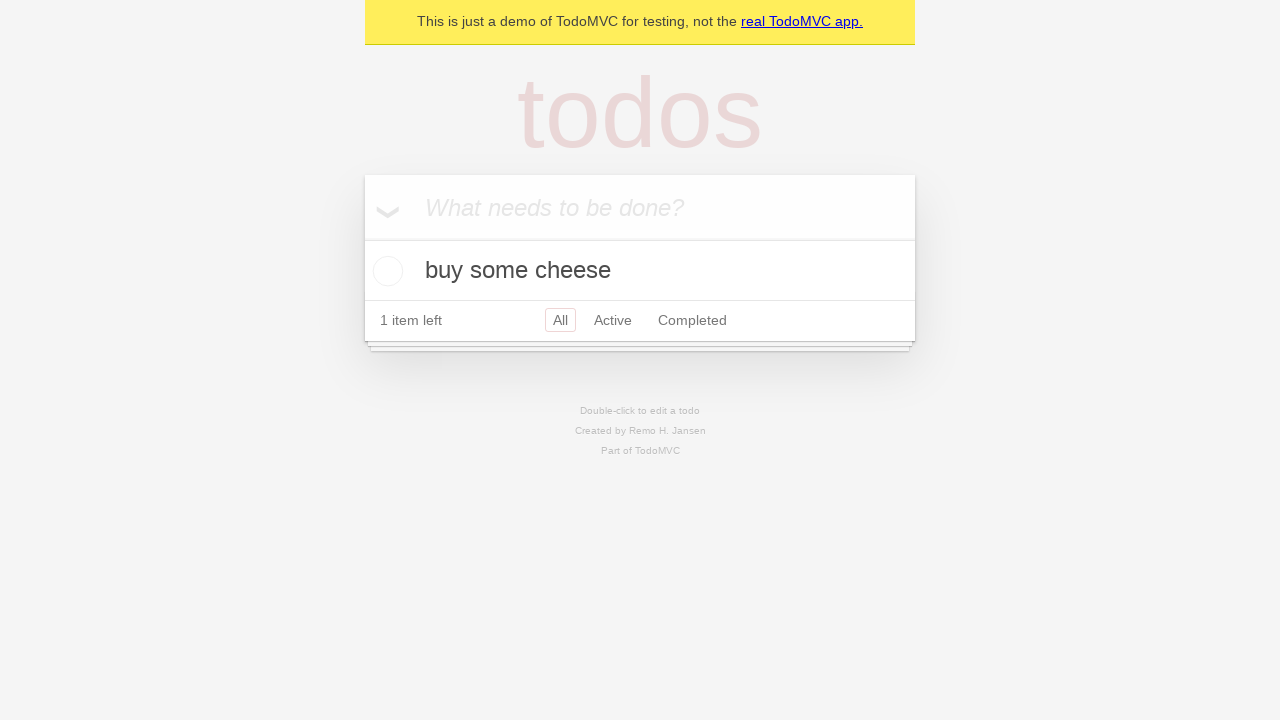

Filled todo input with 'feed the cat' on internal:attr=[placeholder="What needs to be done?"i]
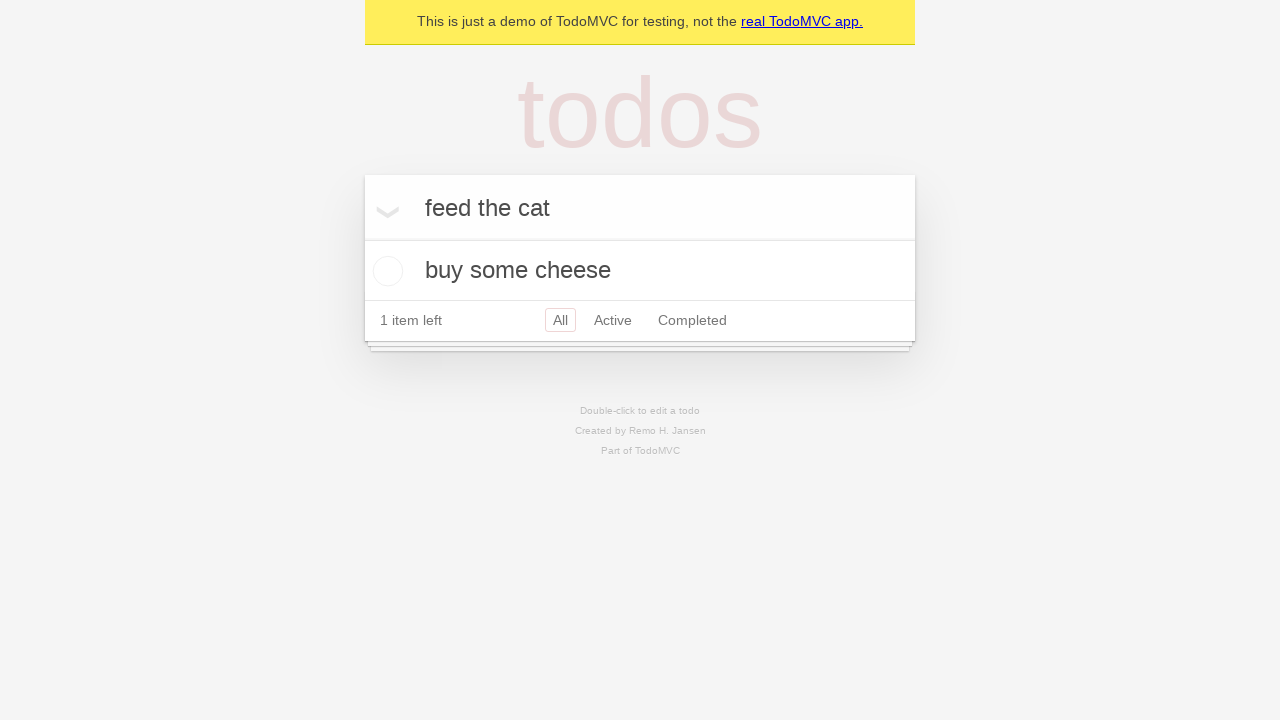

Pressed Enter to create second todo on internal:attr=[placeholder="What needs to be done?"i]
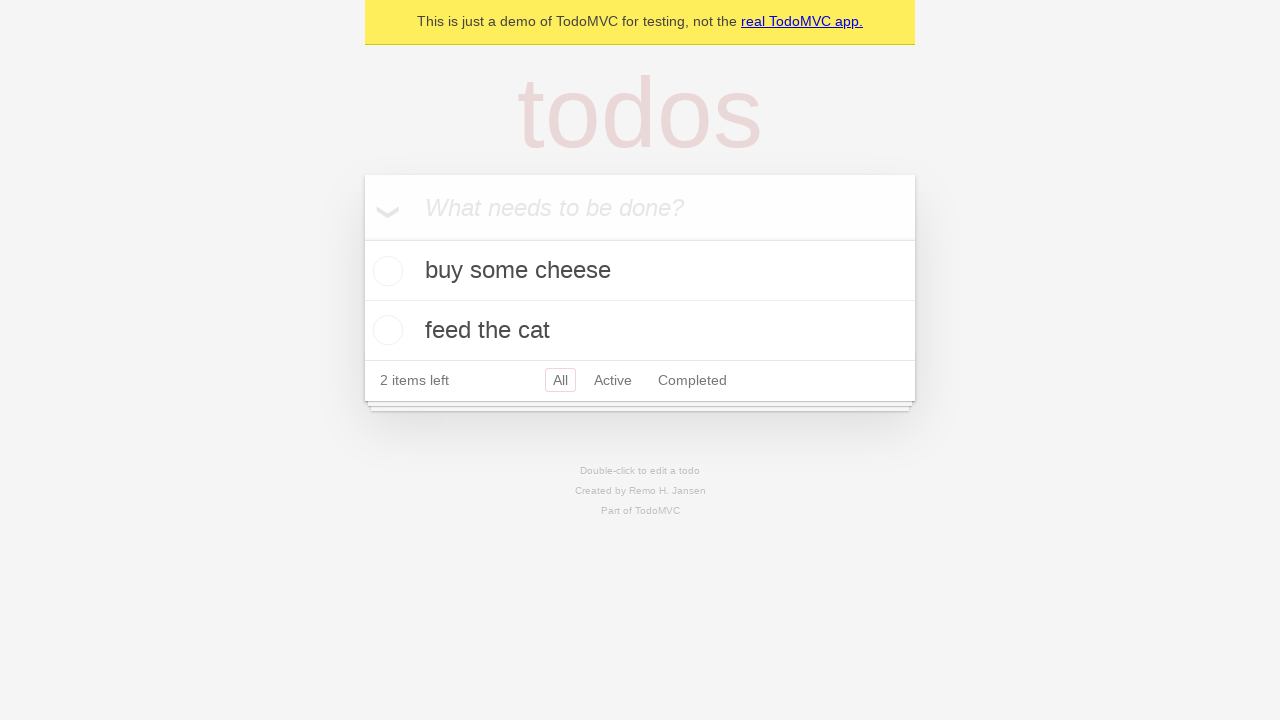

Filled todo input with 'book a doctors appointment' on internal:attr=[placeholder="What needs to be done?"i]
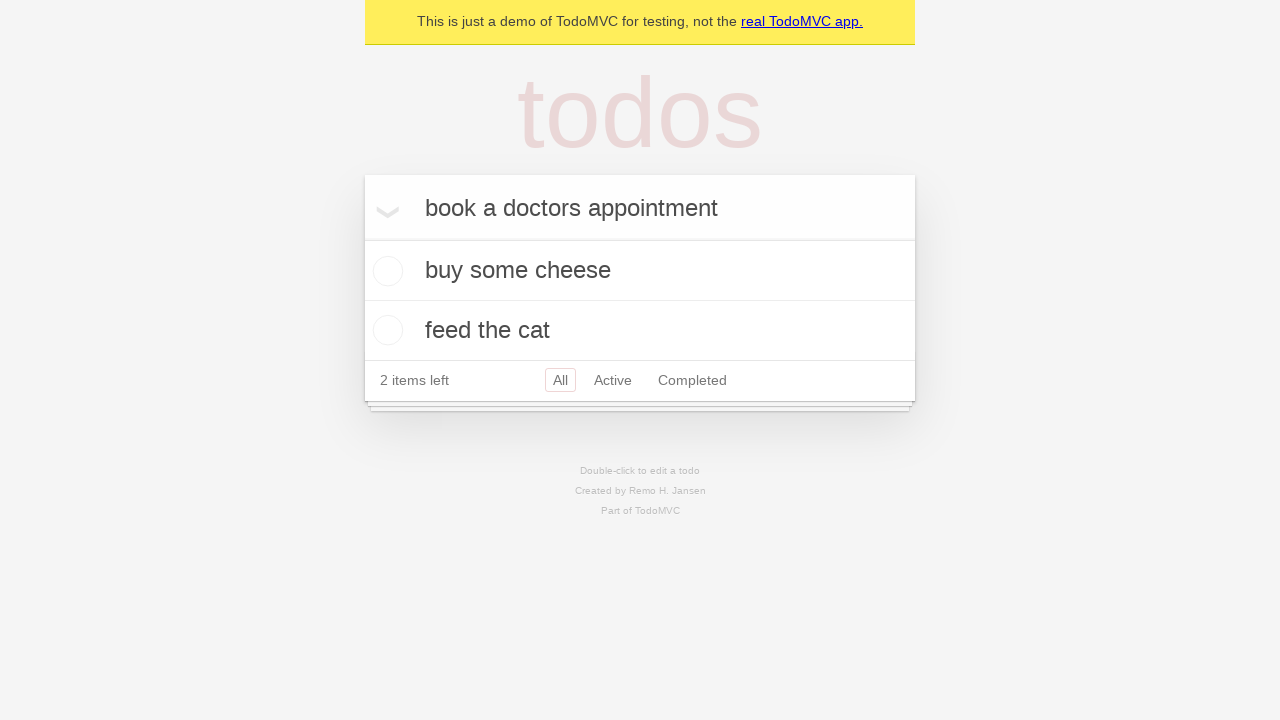

Pressed Enter to create third todo on internal:attr=[placeholder="What needs to be done?"i]
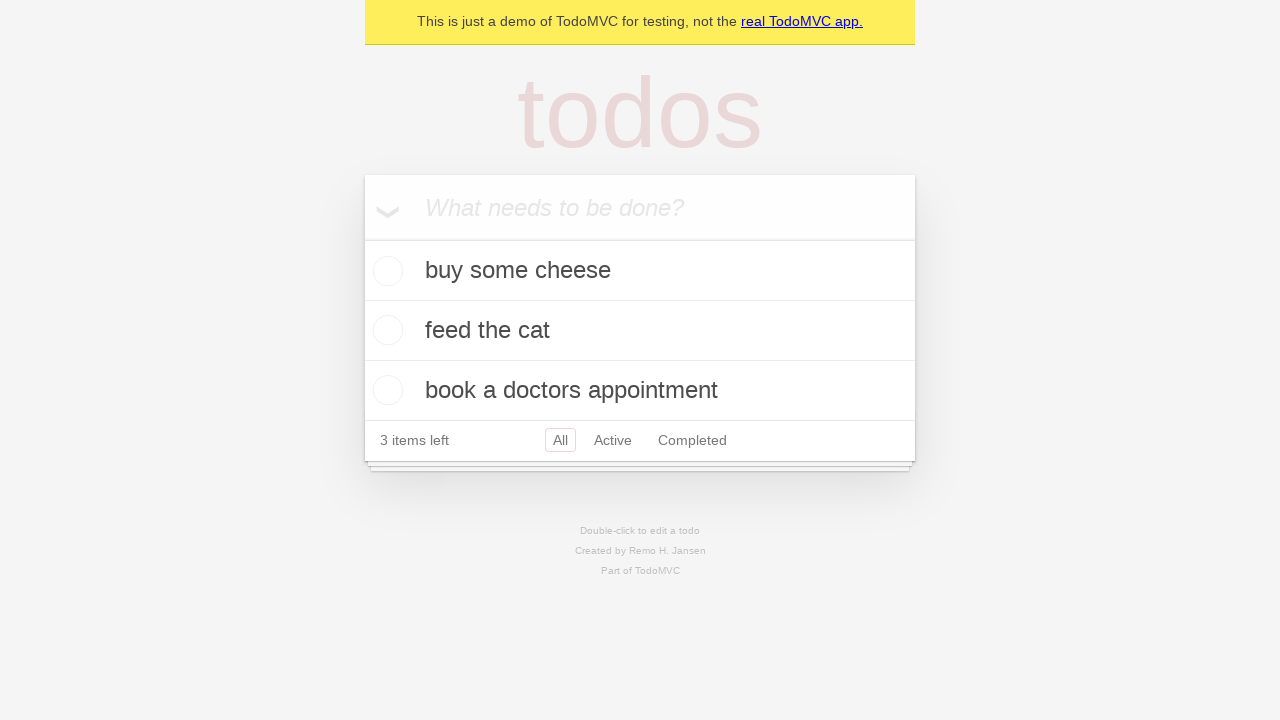

Double-clicked second todo to enter edit mode at (640, 331) on internal:testid=[data-testid="todo-item"s] >> nth=1
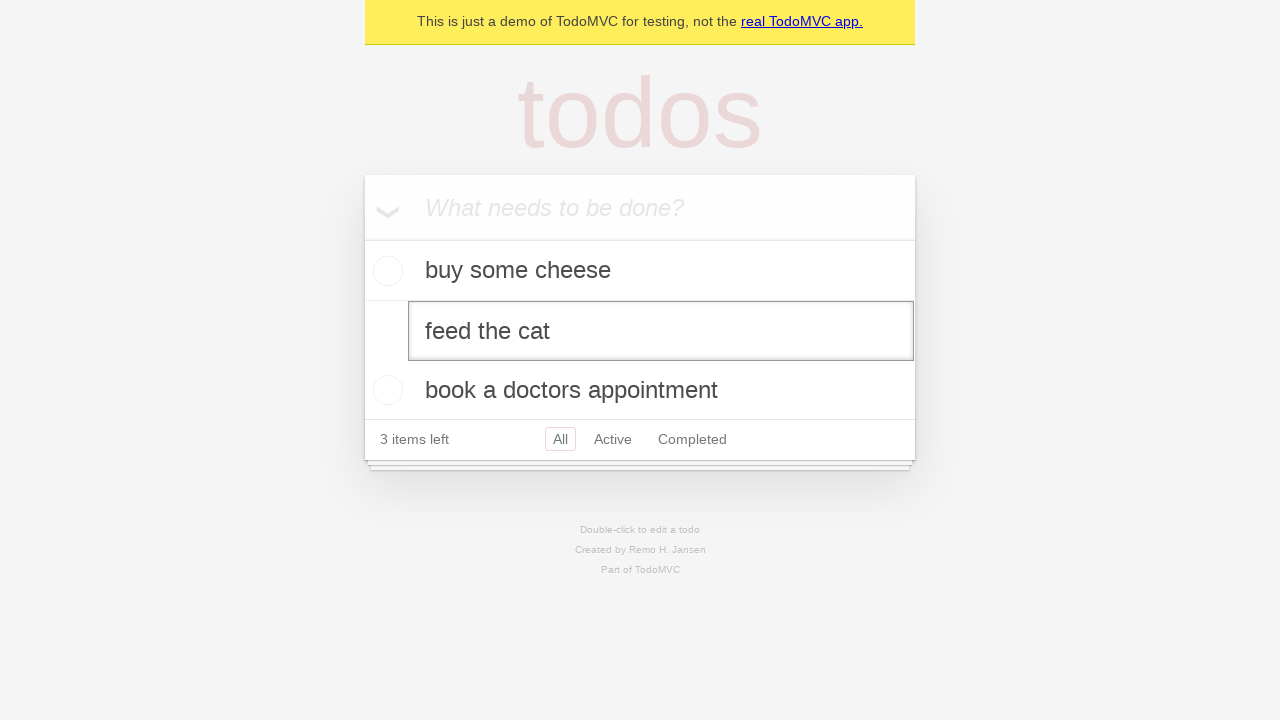

Filled edit field with text containing extra whitespace: '    buy some sausages    ' on internal:testid=[data-testid="todo-item"s] >> nth=1 >> internal:role=textbox[nam
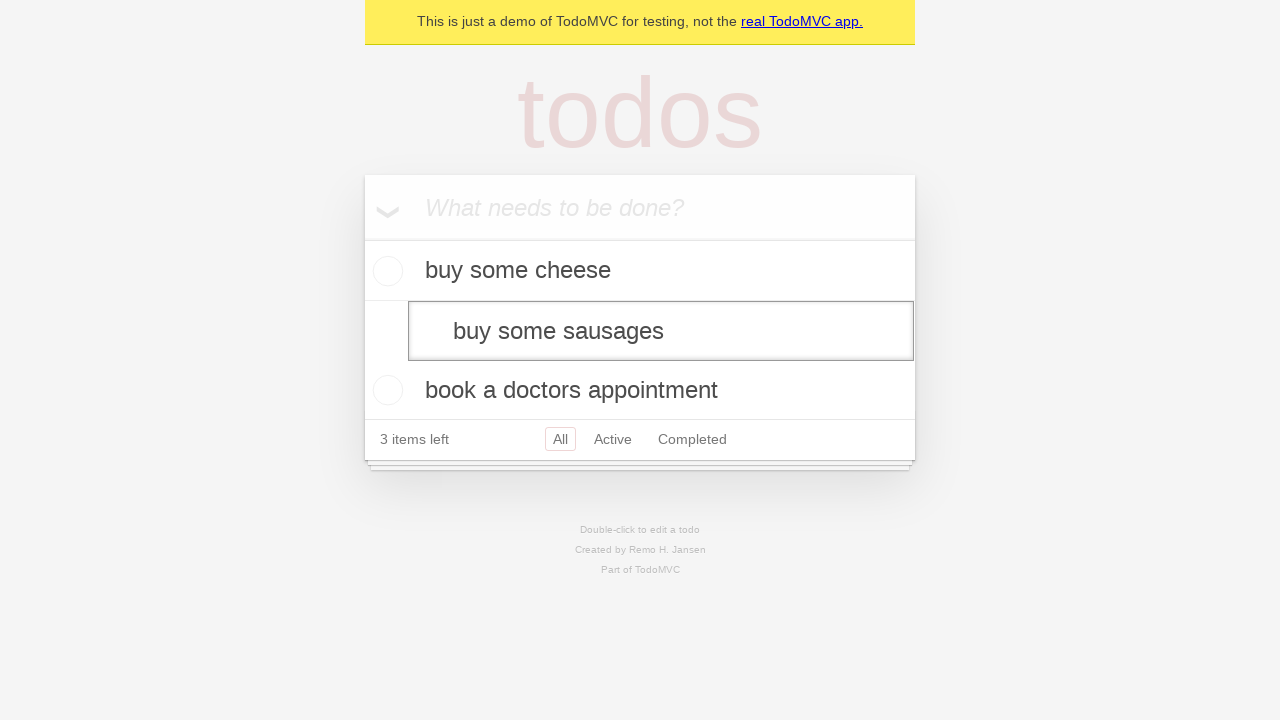

Pressed Enter to save edited todo, expecting text to be trimmed on internal:testid=[data-testid="todo-item"s] >> nth=1 >> internal:role=textbox[nam
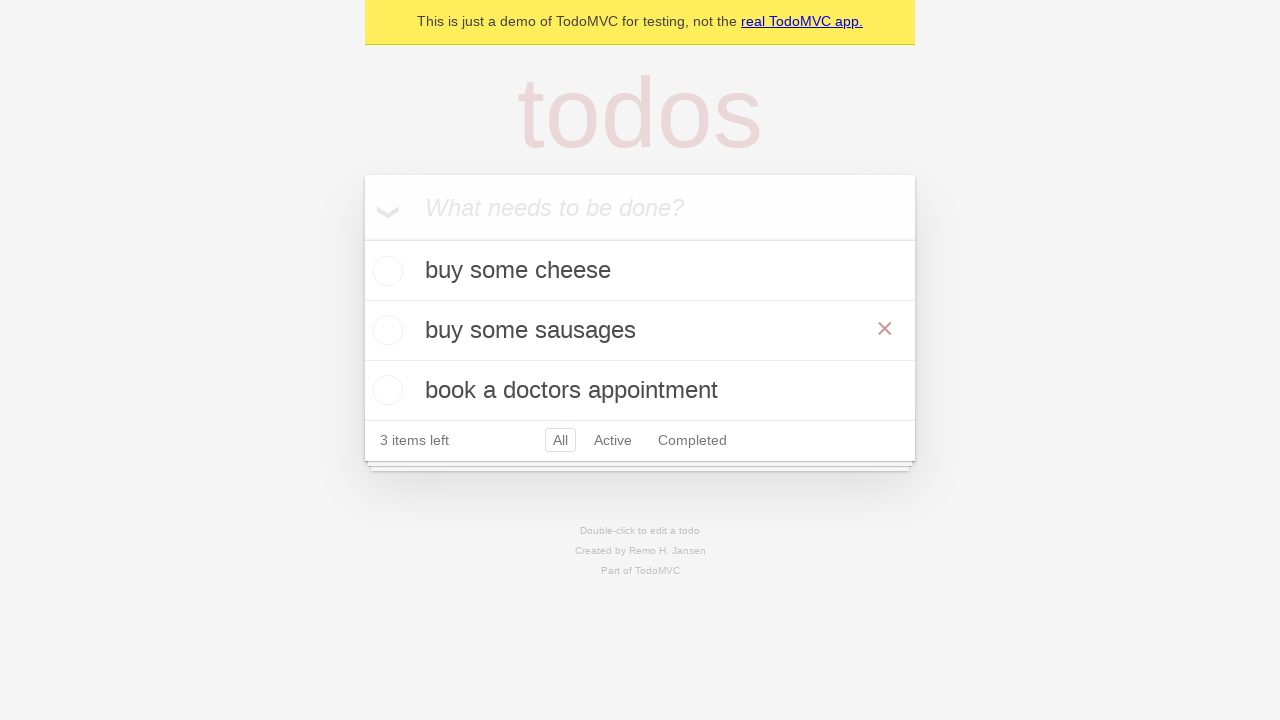

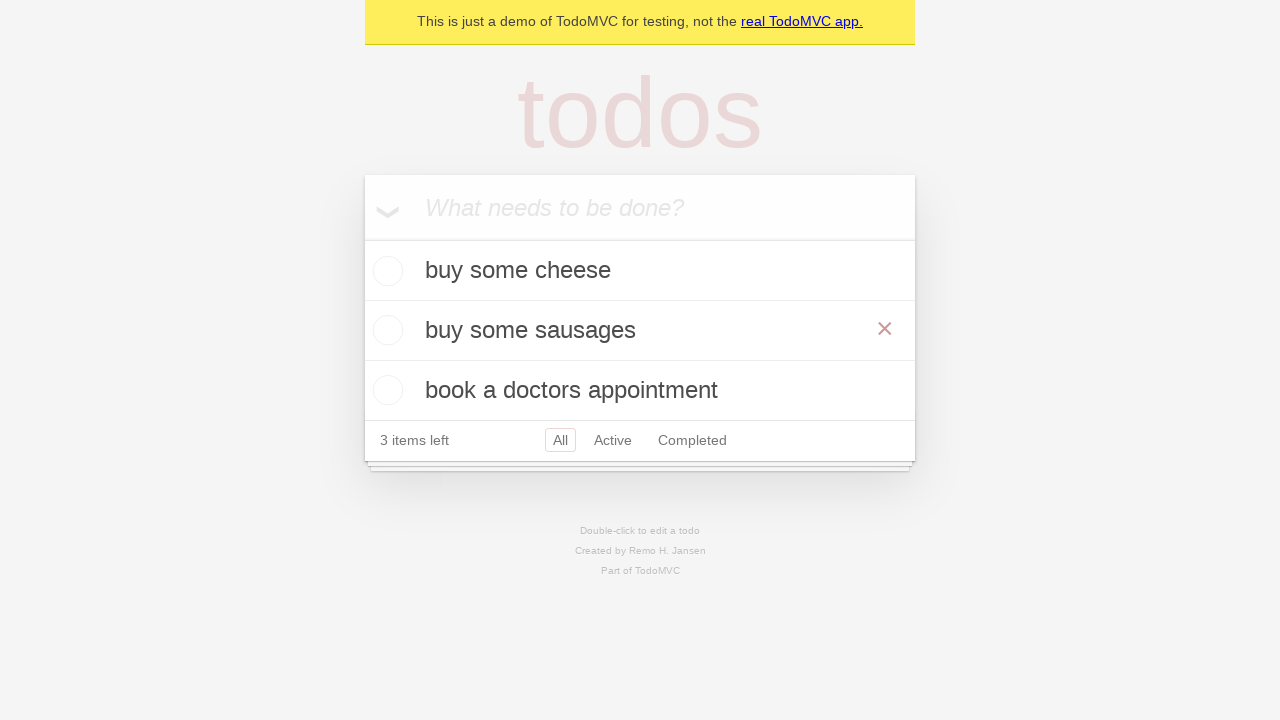